Tests selecting an option from a dropdown using Selenium's Select helper, selecting by visible text and verifying the selection.

Starting URL: https://the-internet.herokuapp.com/dropdown

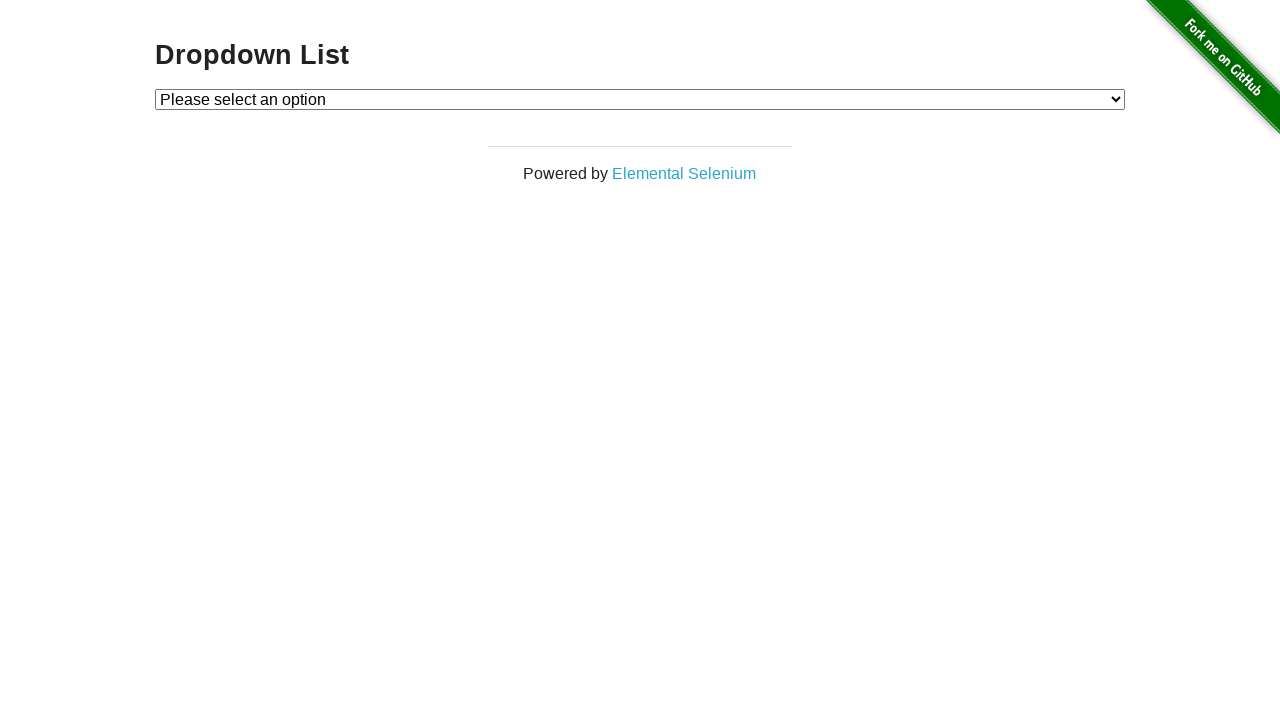

Selected 'Option 1' from dropdown by visible text on #dropdown
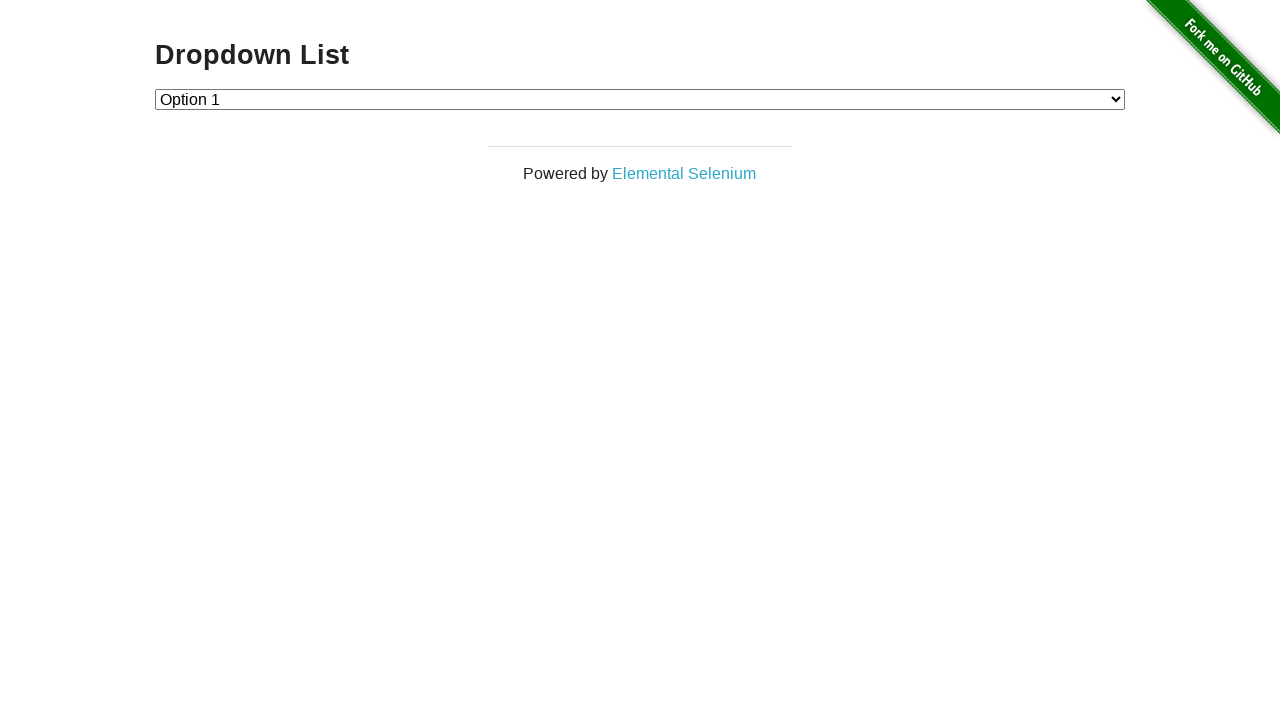

Retrieved selected option text from dropdown
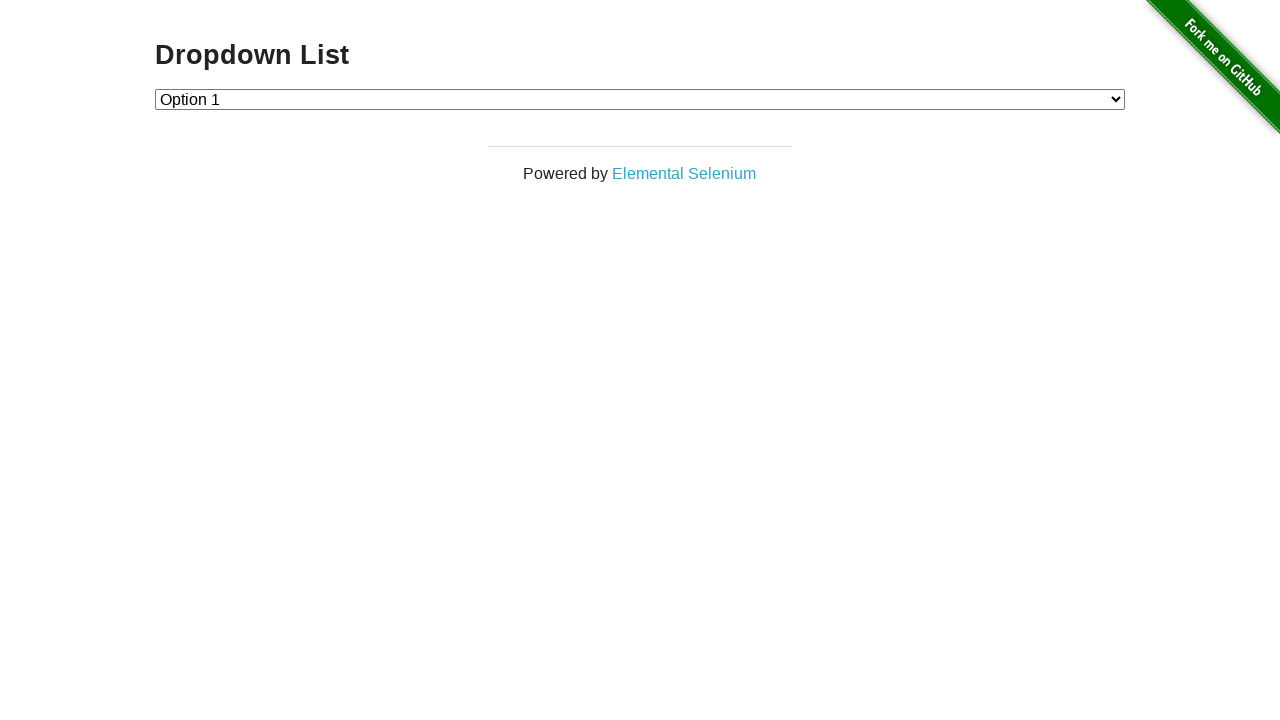

Verified that 'Option 1' is selected in dropdown
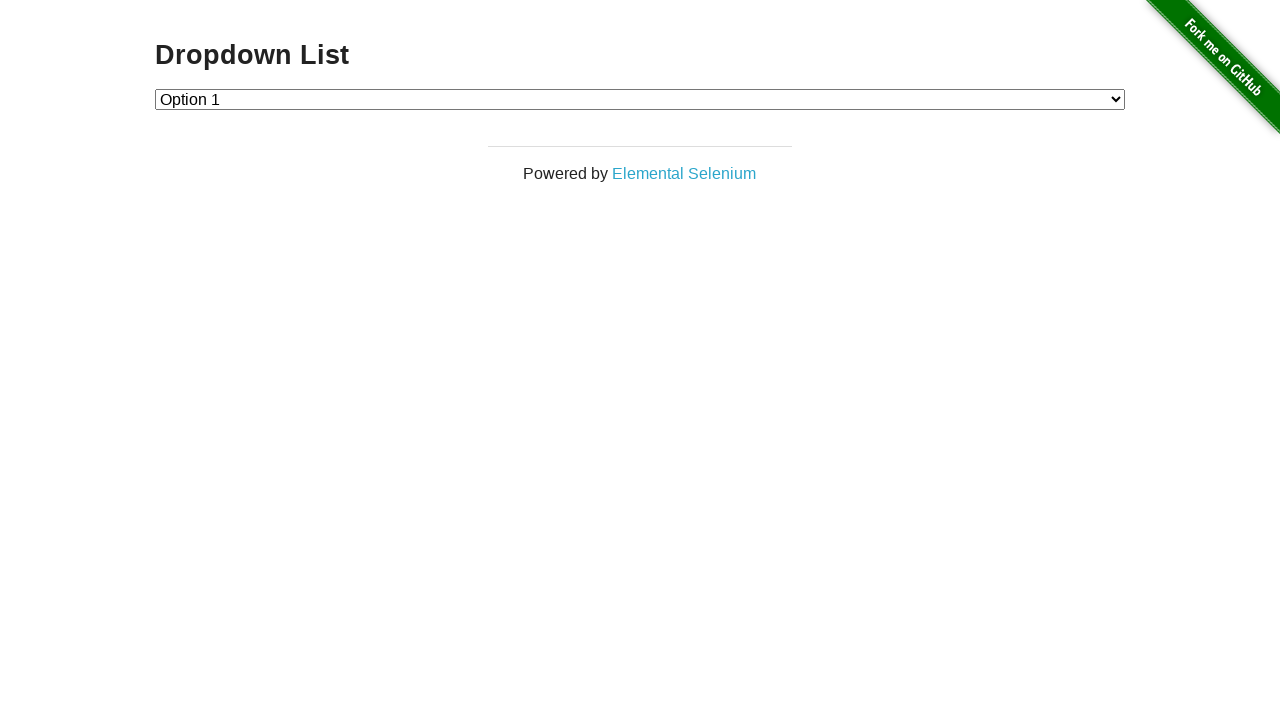

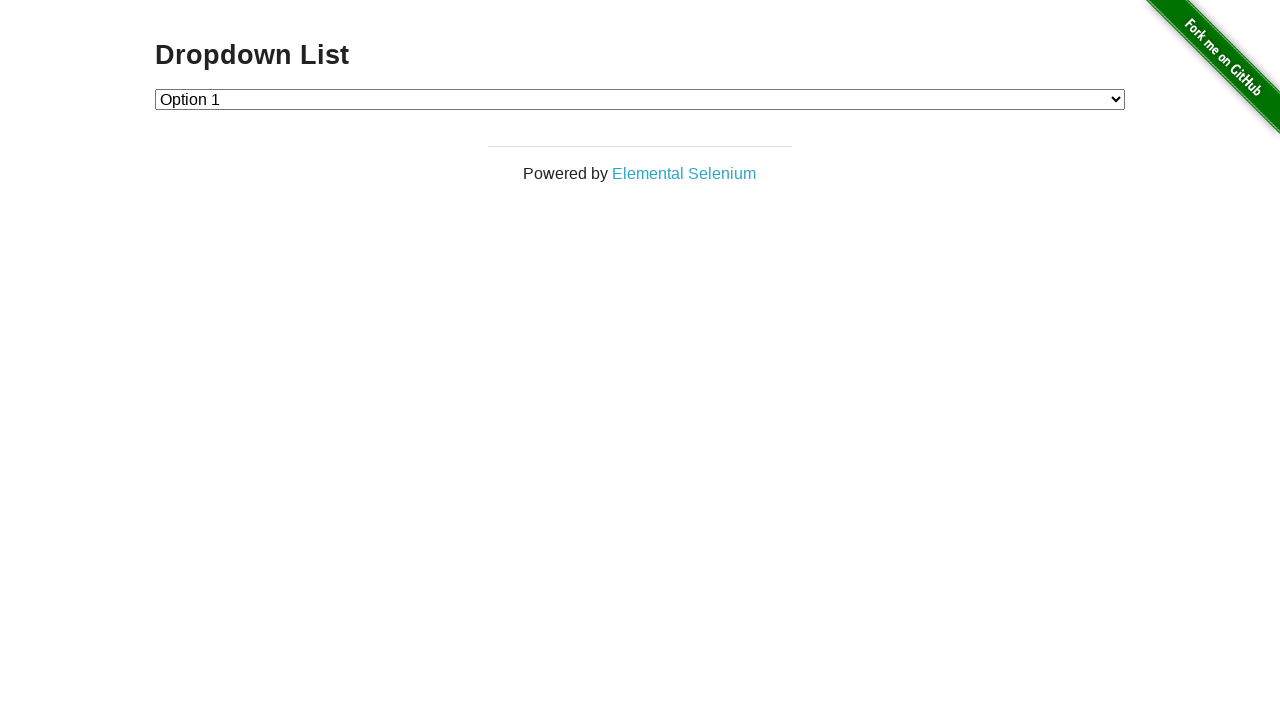